Tests that the counter displays the current number of todo items as they are added

Starting URL: https://demo.playwright.dev/todomvc

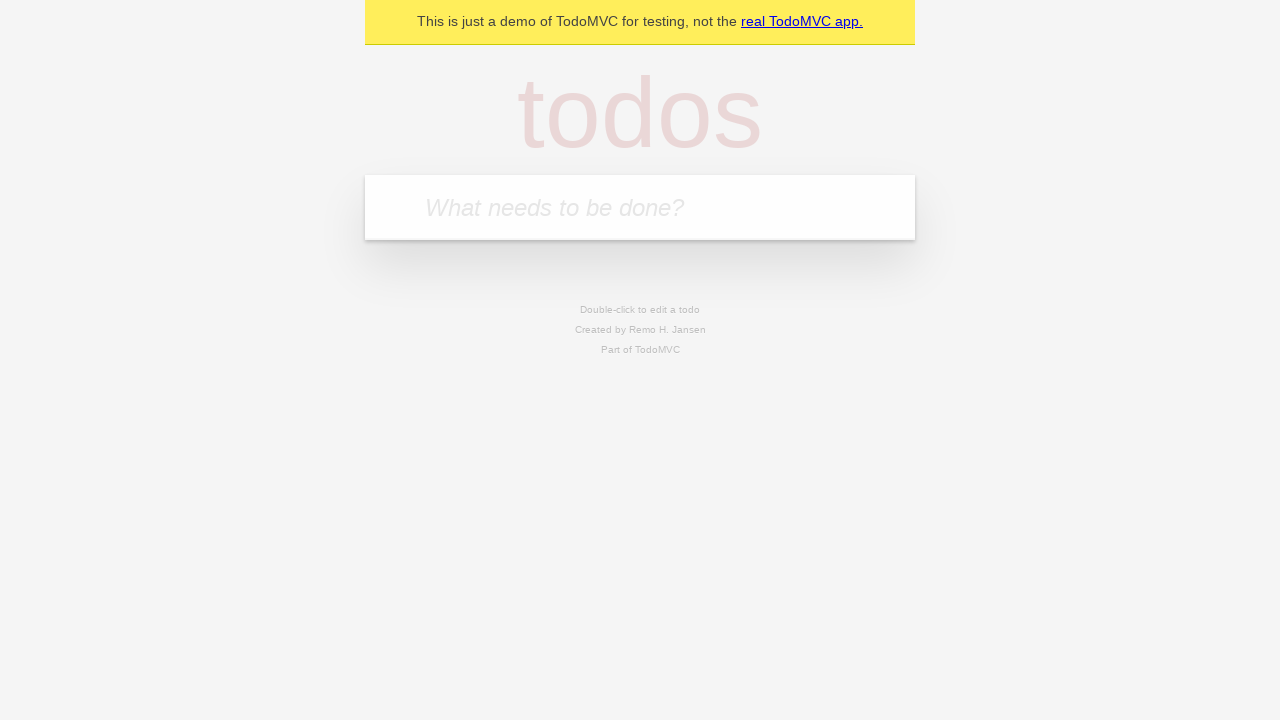

Filled todo input with 'buy some cheese' on internal:attr=[placeholder="What needs to be done?"i]
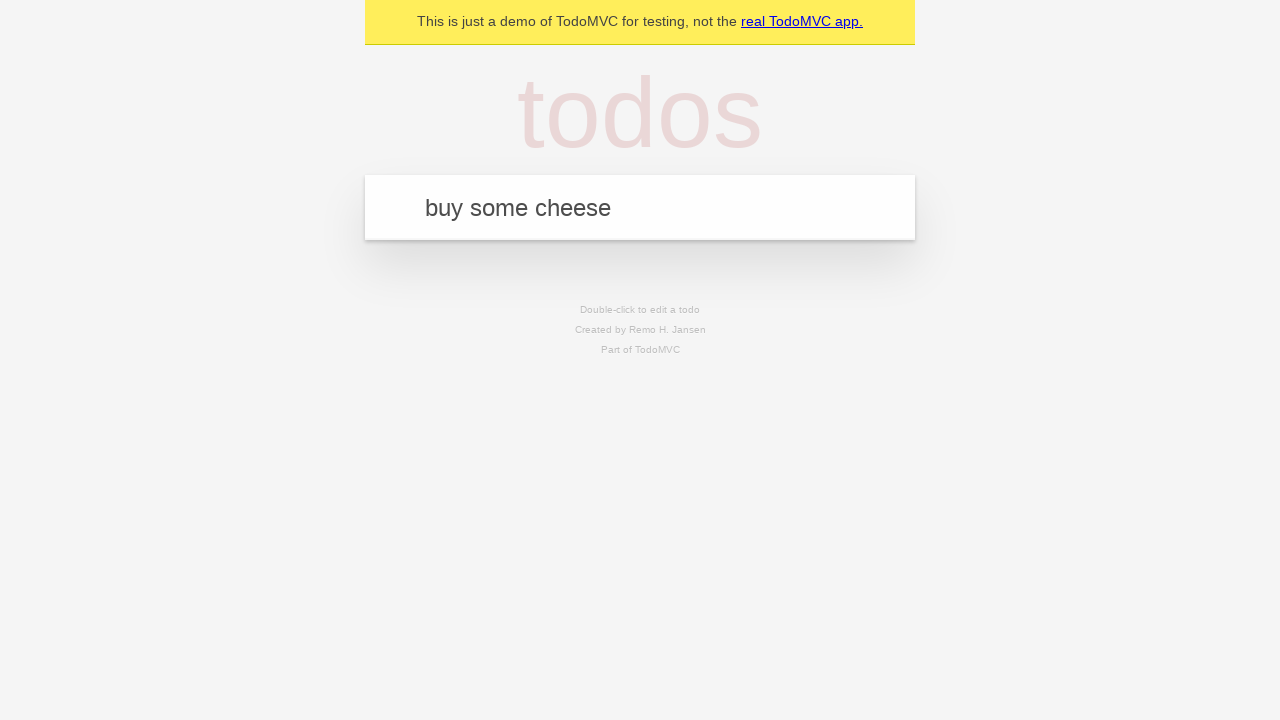

Pressed Enter to add first todo item on internal:attr=[placeholder="What needs to be done?"i]
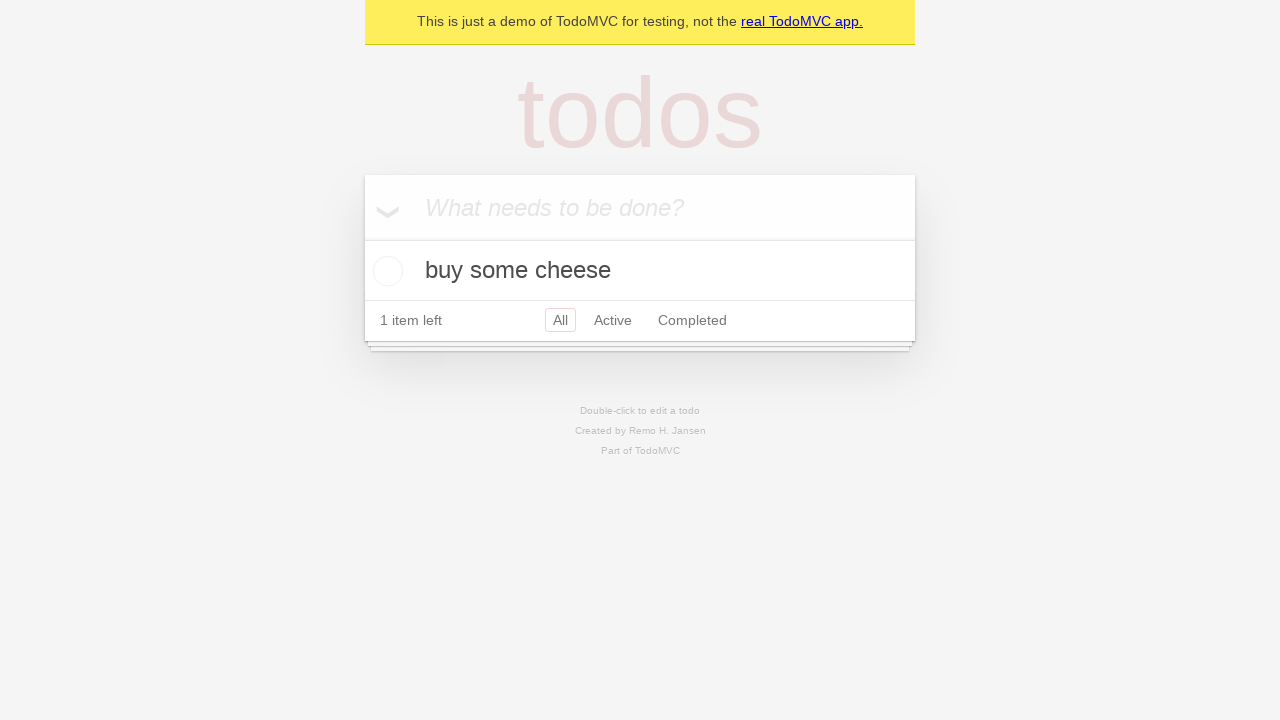

Todo counter element appeared
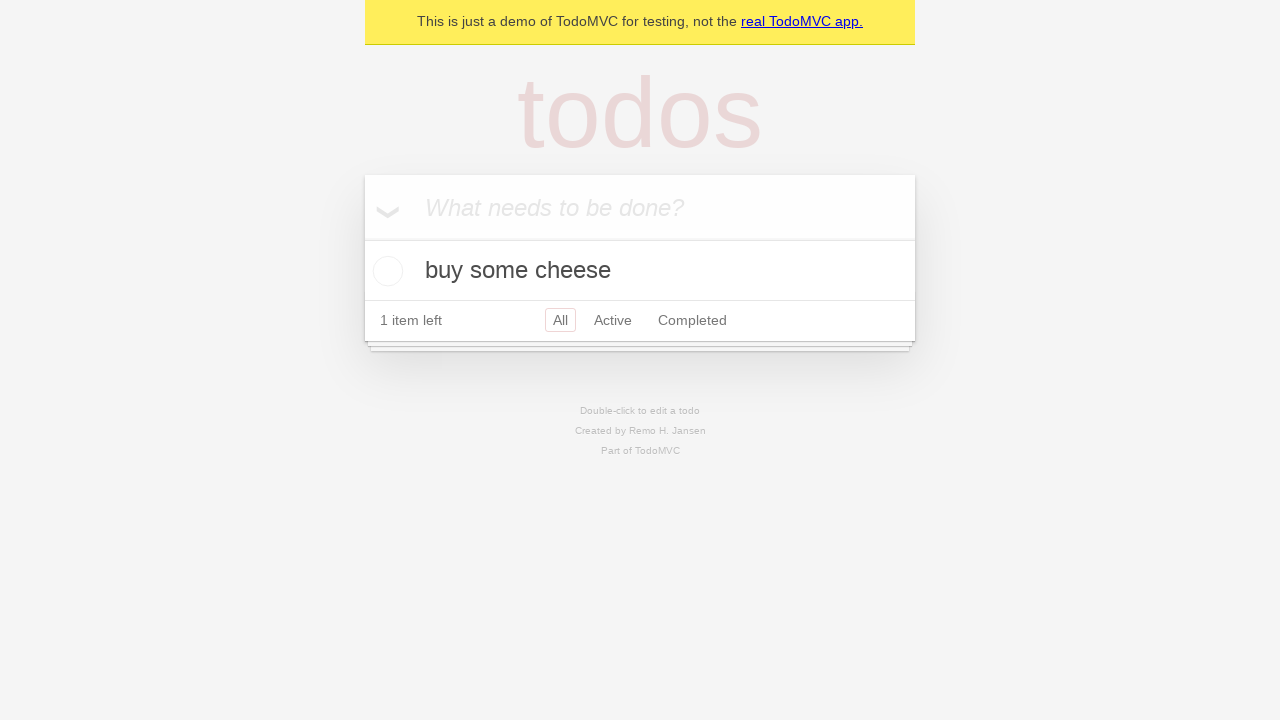

Filled todo input with 'feed the cat' on internal:attr=[placeholder="What needs to be done?"i]
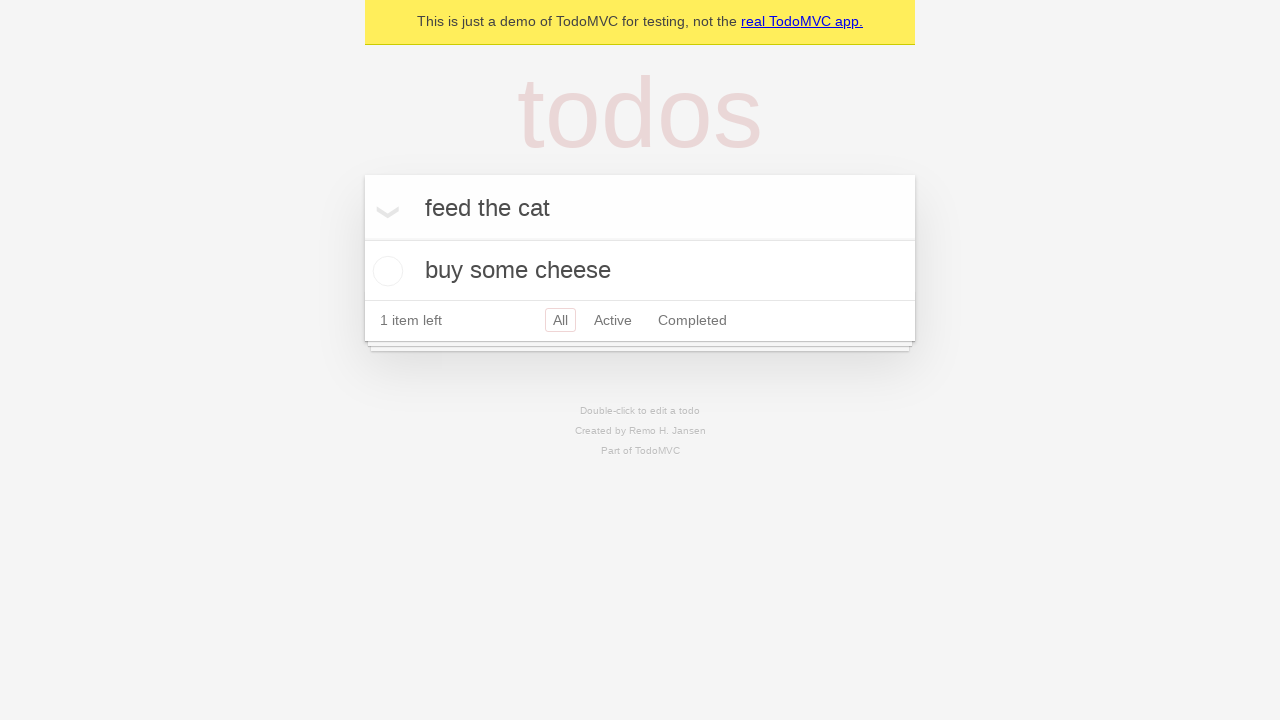

Pressed Enter to add second todo item on internal:attr=[placeholder="What needs to be done?"i]
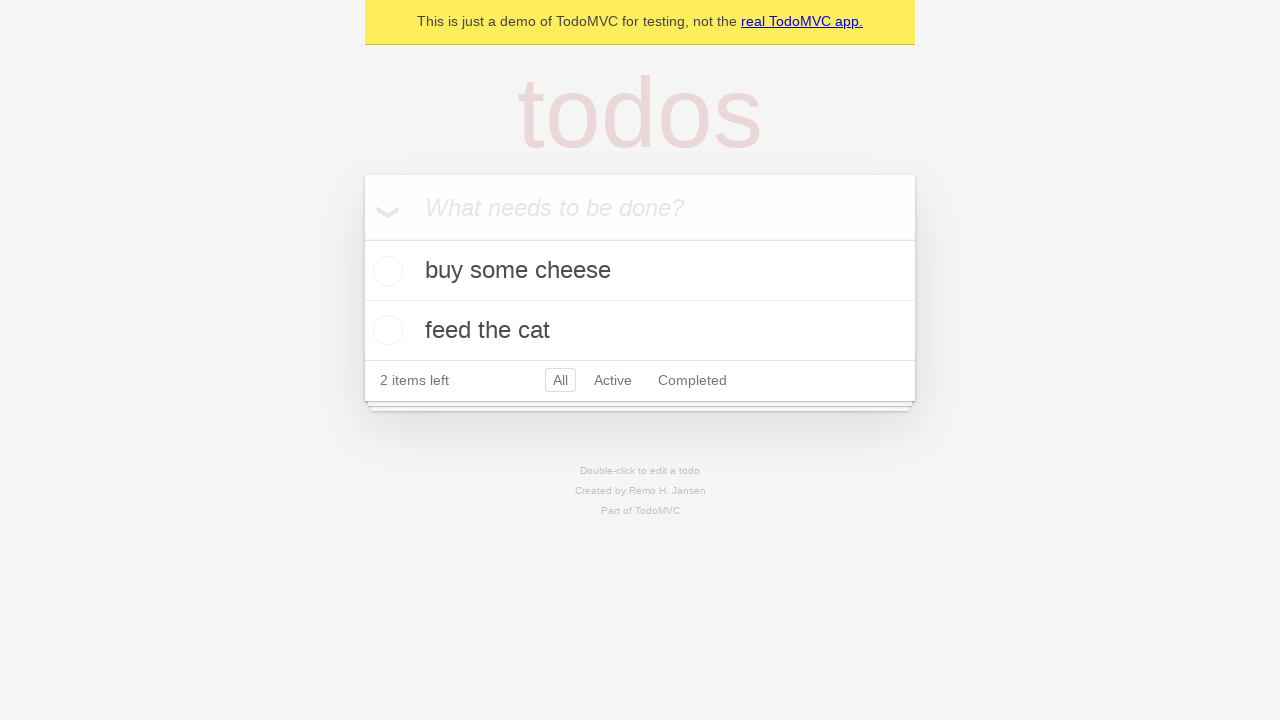

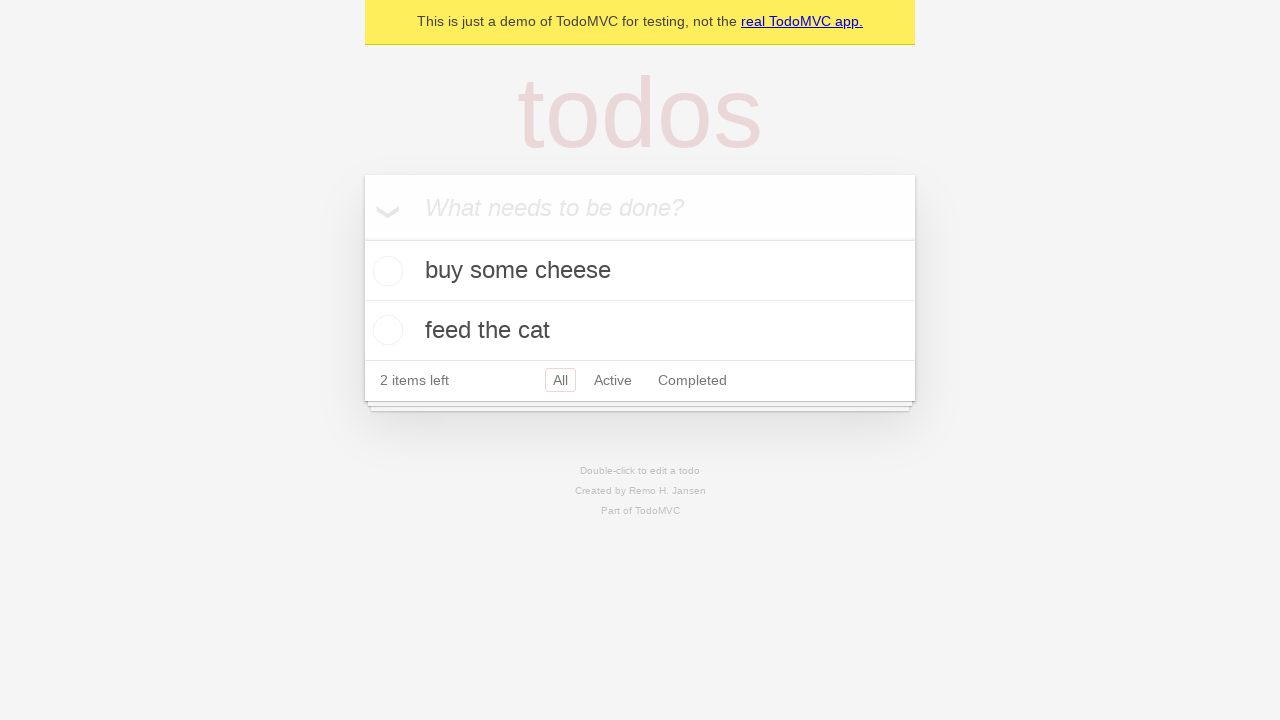